Tests that entered text is trimmed when editing a todo item

Starting URL: https://demo.playwright.dev/todomvc

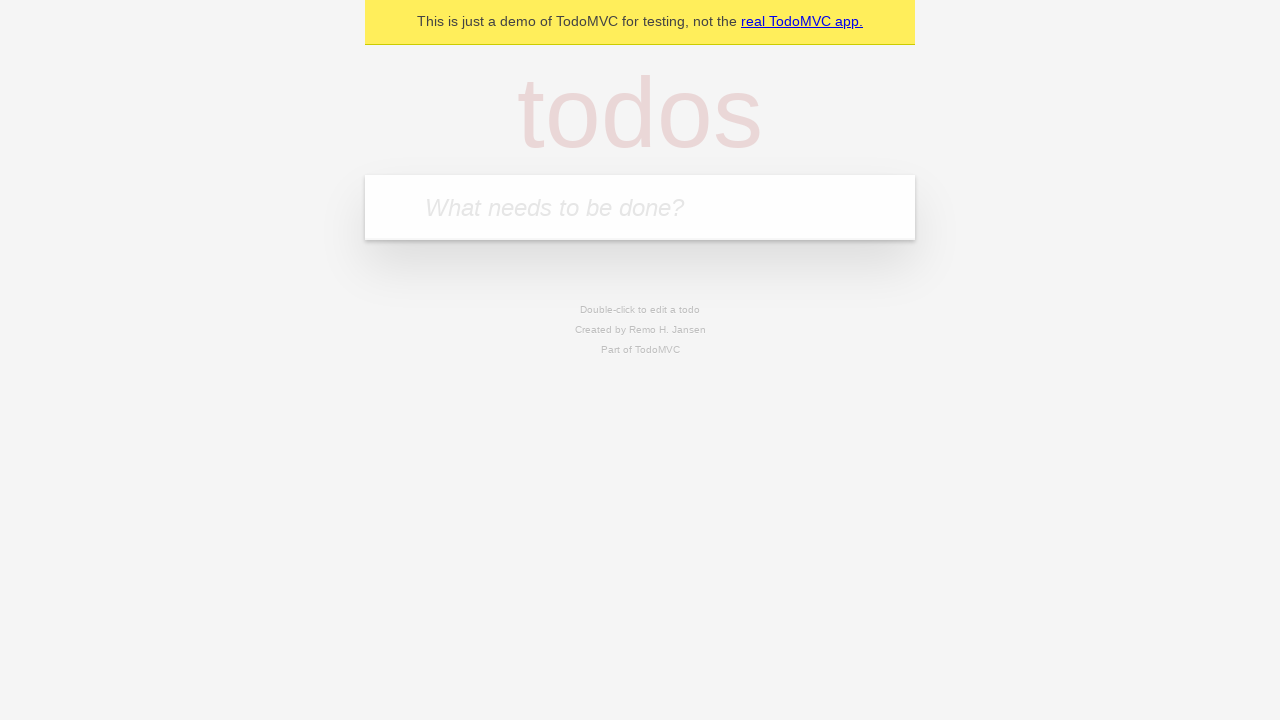

Filled todo input with 'buy some cheese' on internal:attr=[placeholder="What needs to be done?"i]
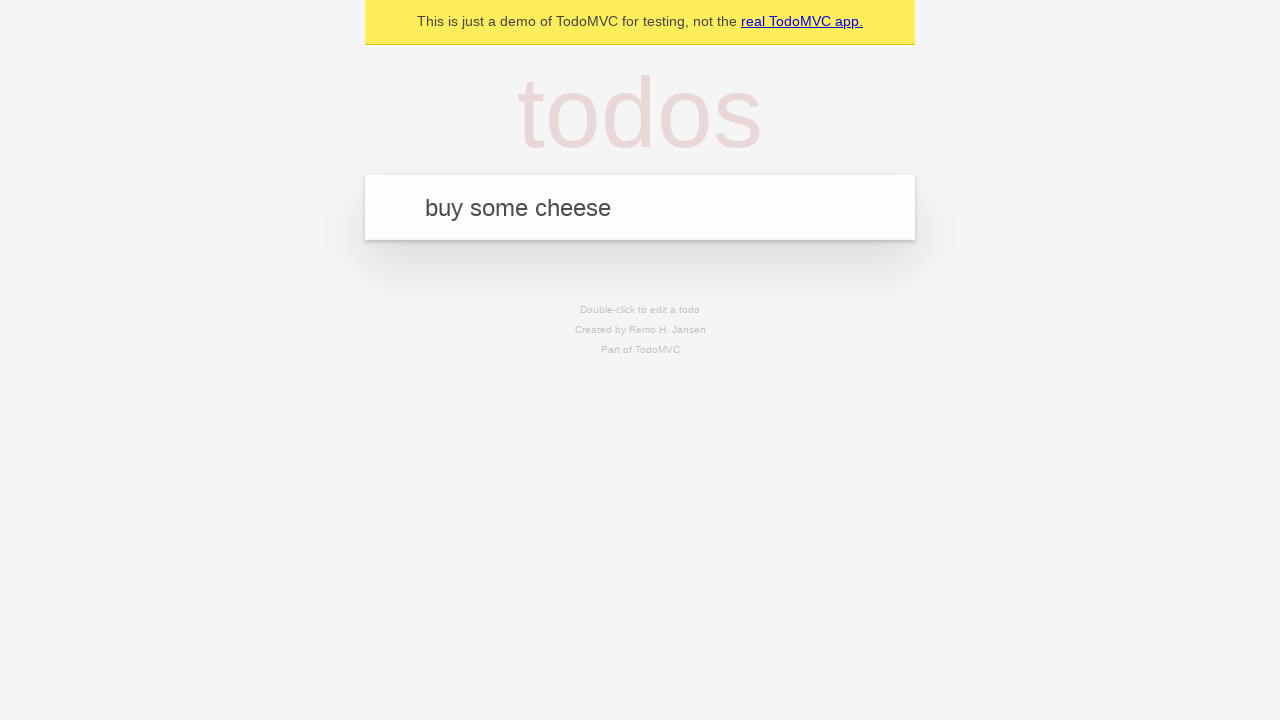

Pressed Enter to create todo 'buy some cheese' on internal:attr=[placeholder="What needs to be done?"i]
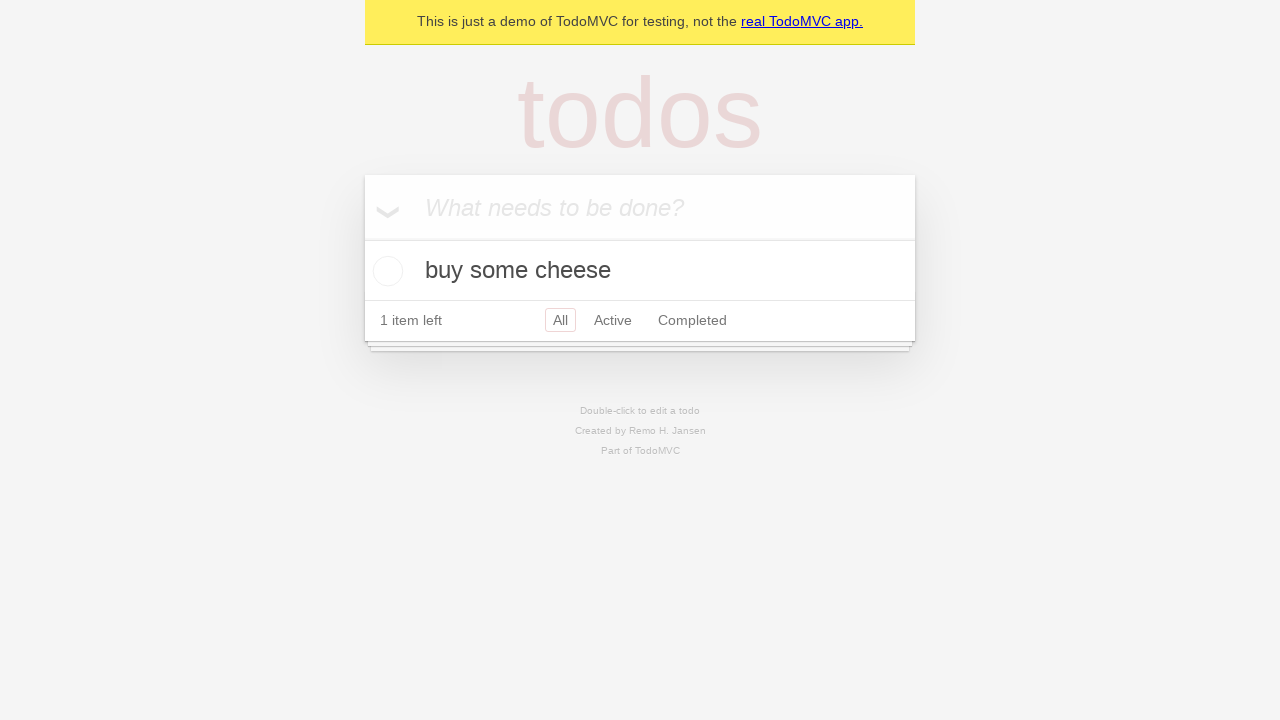

Filled todo input with 'feed the cat' on internal:attr=[placeholder="What needs to be done?"i]
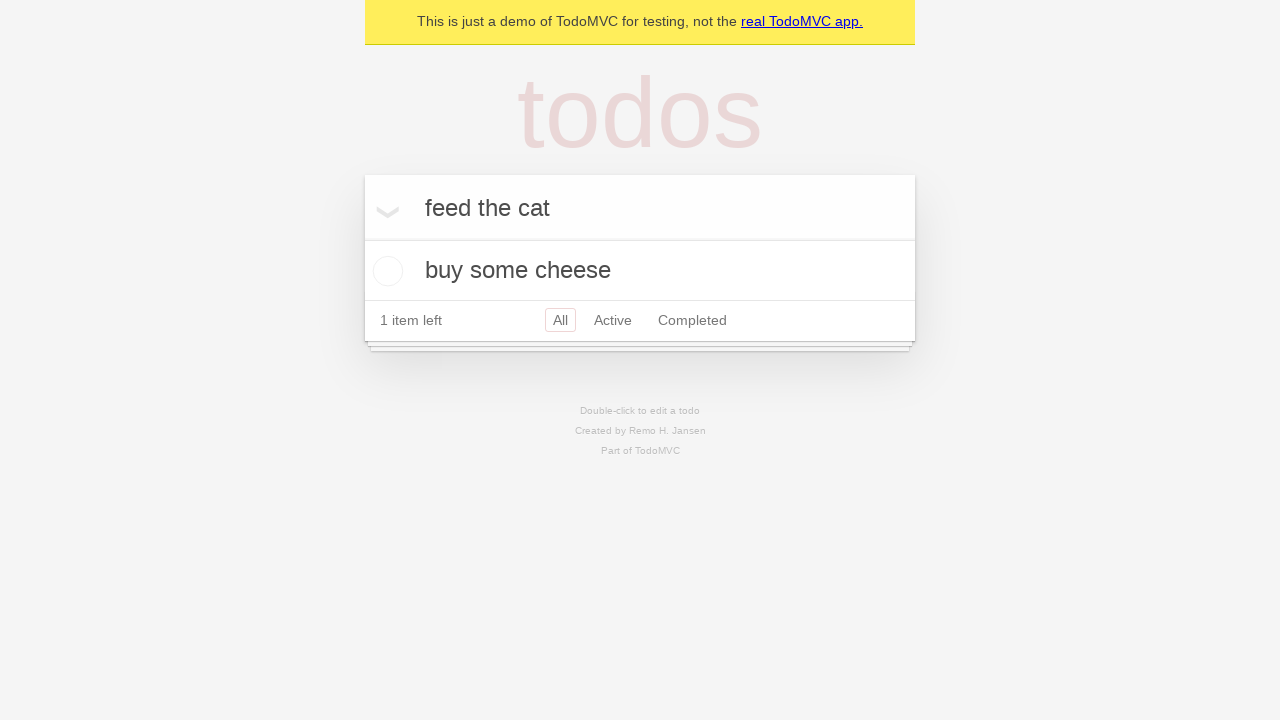

Pressed Enter to create todo 'feed the cat' on internal:attr=[placeholder="What needs to be done?"i]
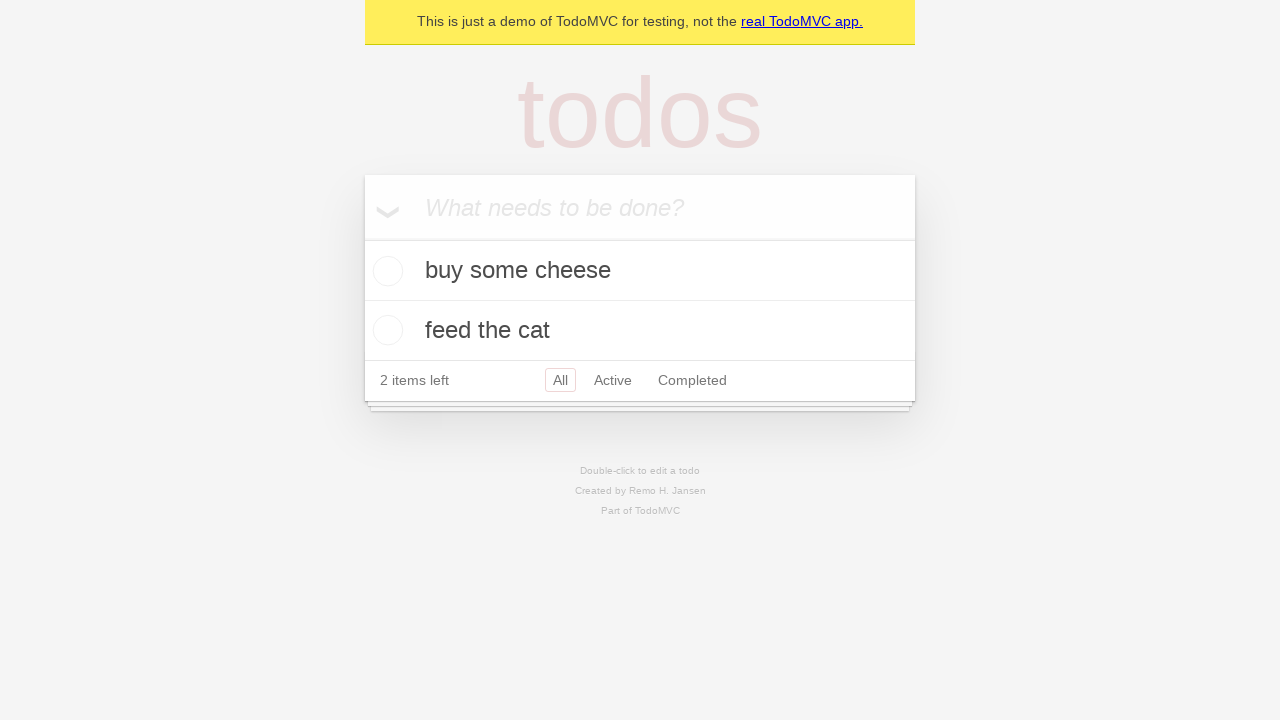

Filled todo input with 'book a doctors appointment' on internal:attr=[placeholder="What needs to be done?"i]
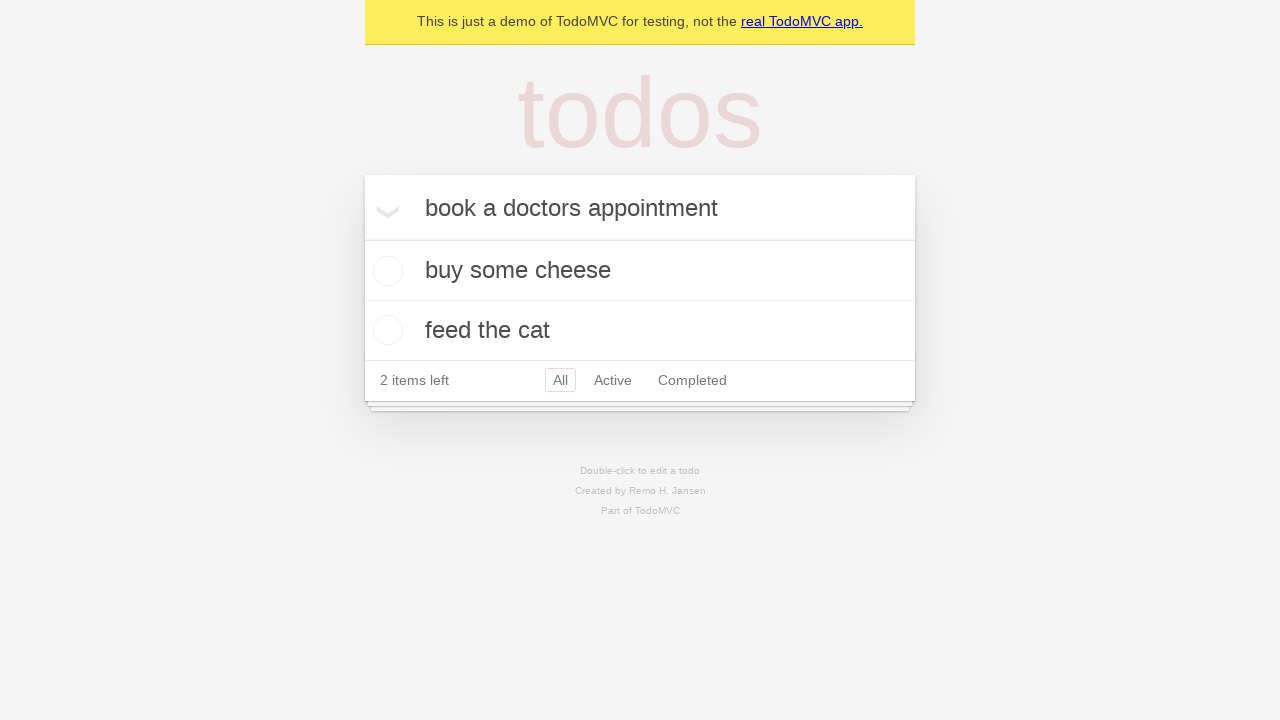

Pressed Enter to create todo 'book a doctors appointment' on internal:attr=[placeholder="What needs to be done?"i]
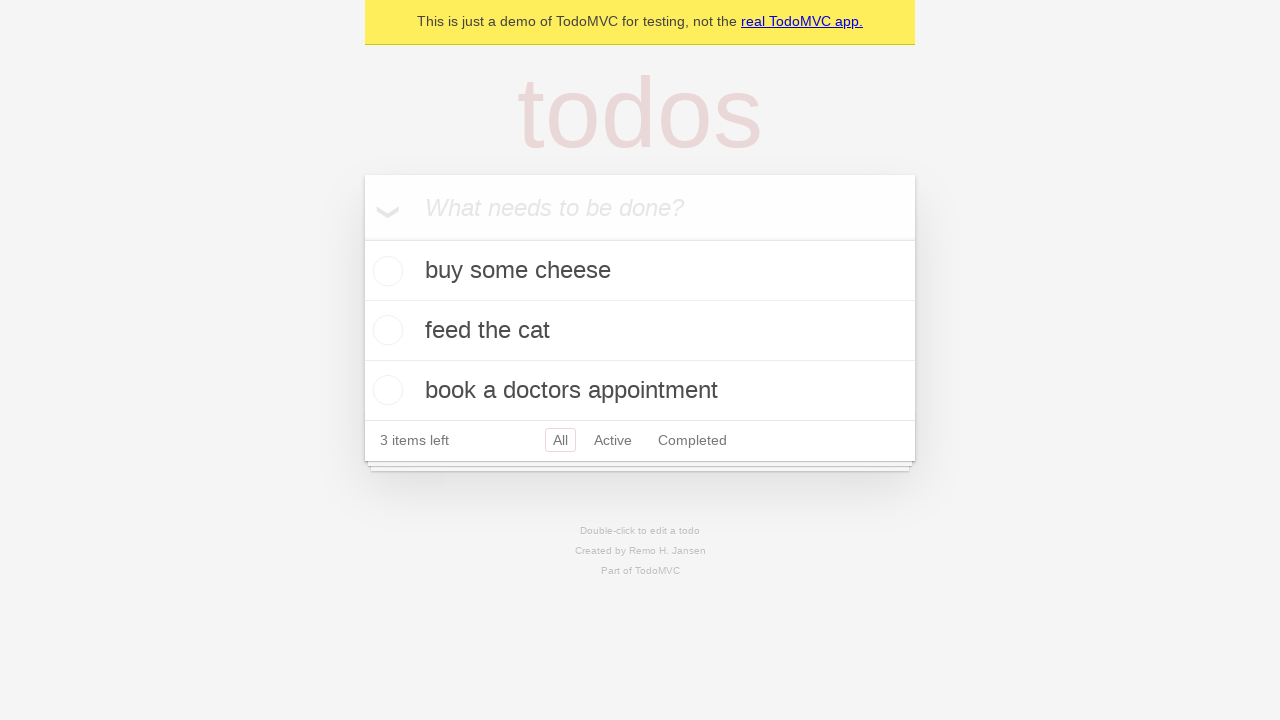

Double-clicked second todo item to enter edit mode at (640, 331) on internal:testid=[data-testid="todo-item"s] >> nth=1
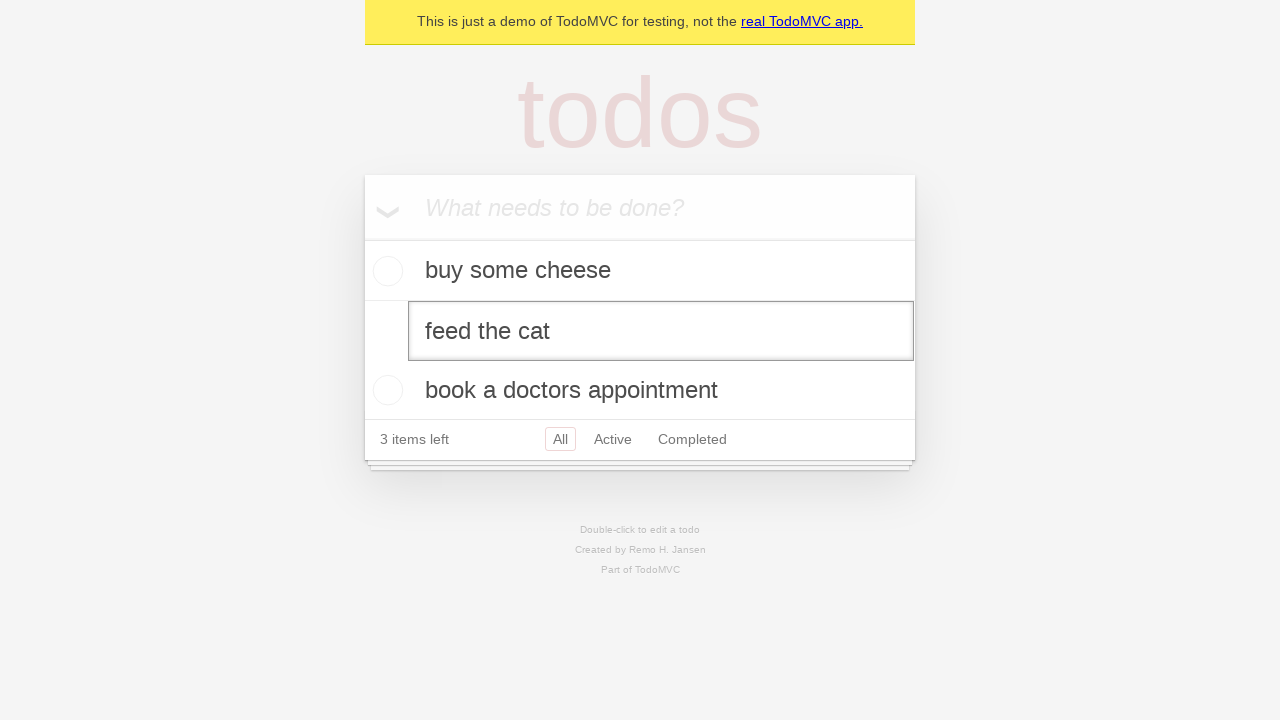

Filled edit field with text containing leading and trailing whitespace on internal:testid=[data-testid="todo-item"s] >> nth=1 >> internal:role=textbox[nam
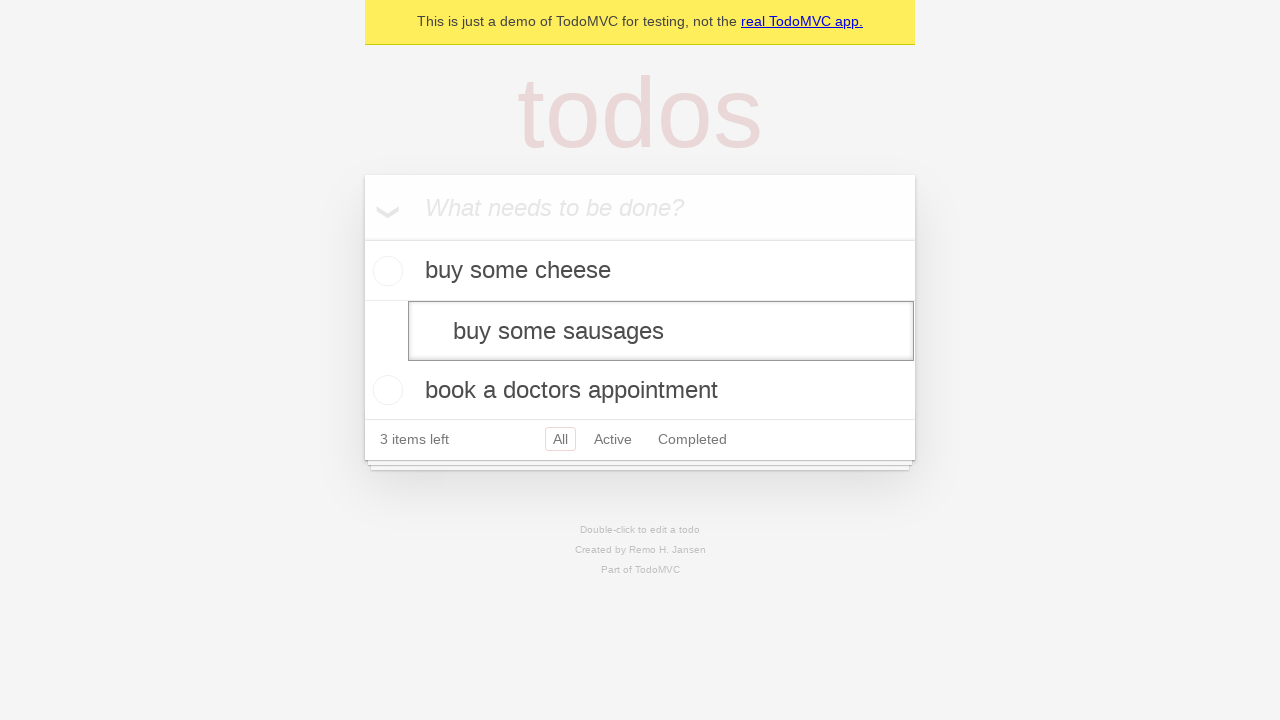

Pressed Enter to save edited todo and verify text is trimmed on internal:testid=[data-testid="todo-item"s] >> nth=1 >> internal:role=textbox[nam
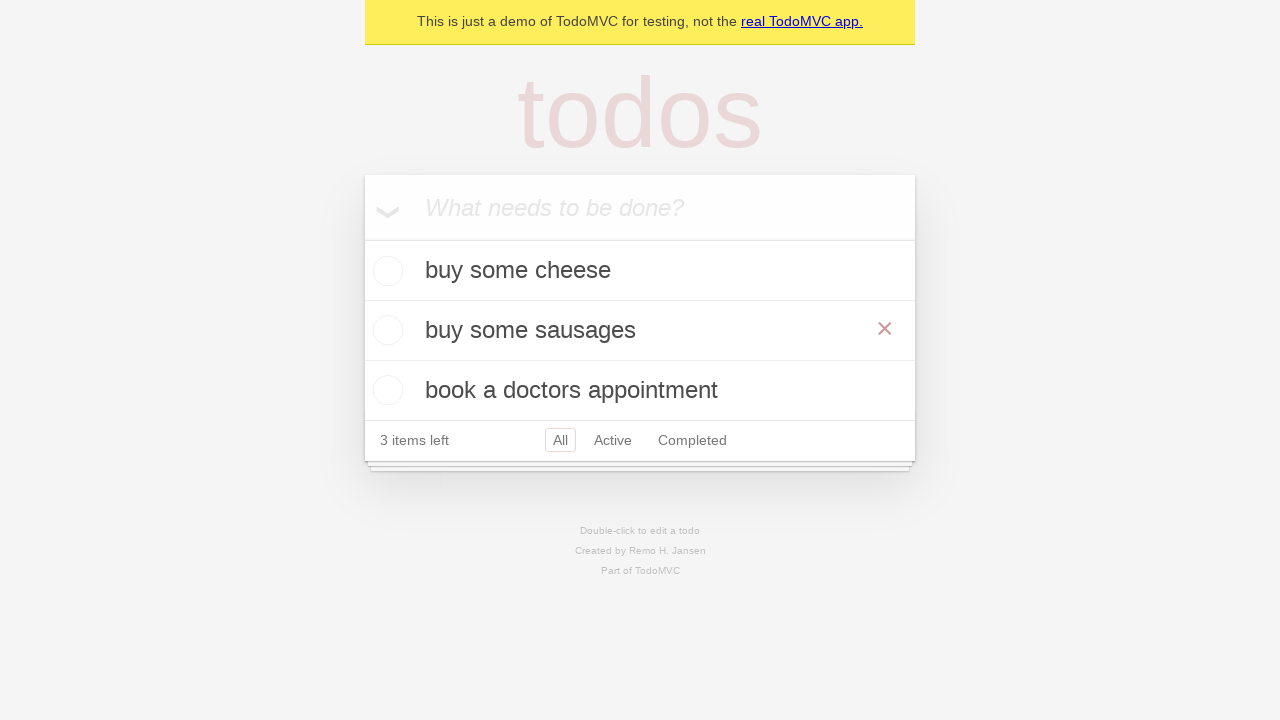

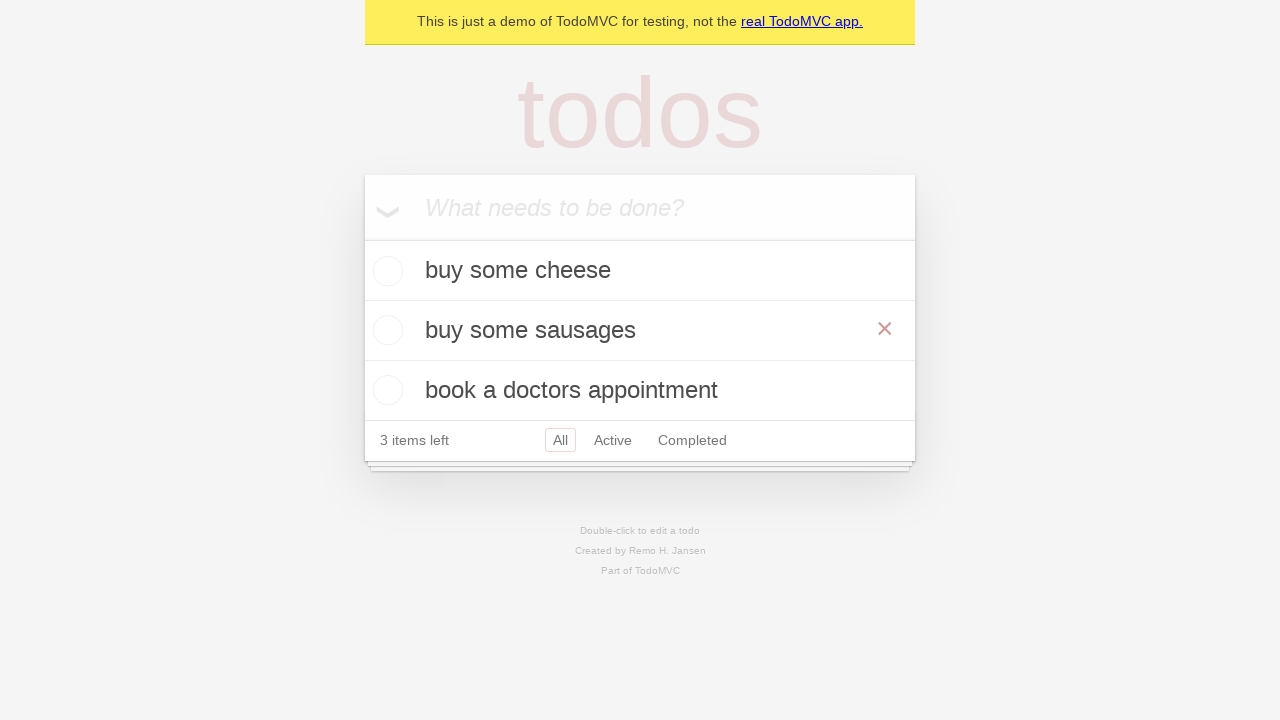